Navigates to a tutorial page, clicks a link identified by a mathematically calculated number, then fills out a form with name, city, and country information and submits it.

Starting URL: http://suninjuly.github.io/find_link_text

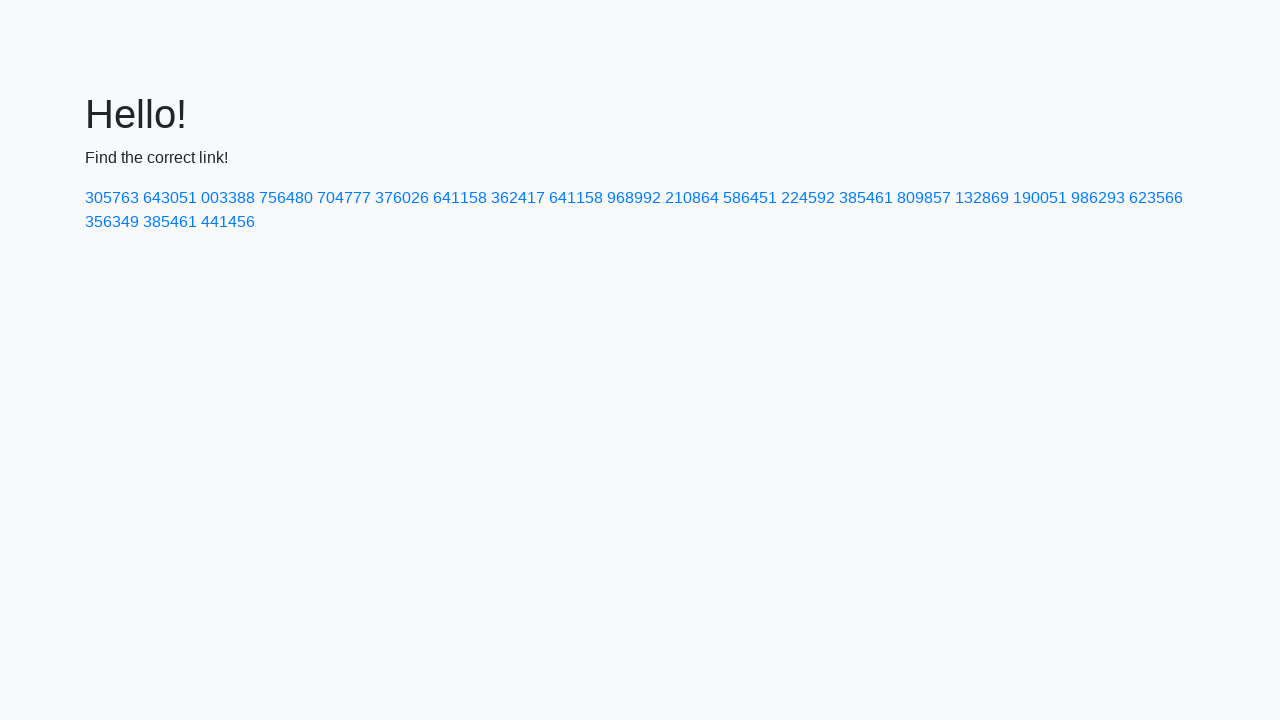

Clicked link with calculated text value 224592 at (808, 198) on text=224592
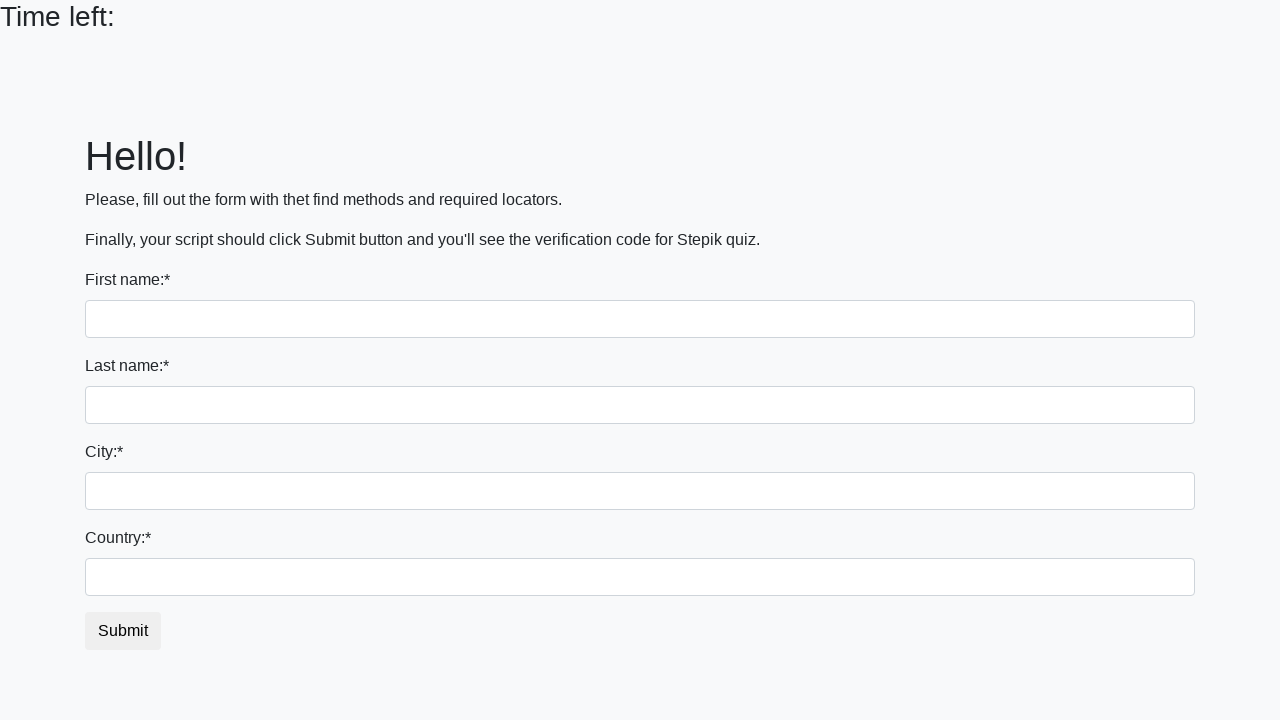

Filled first name field with 'Ivan' on input
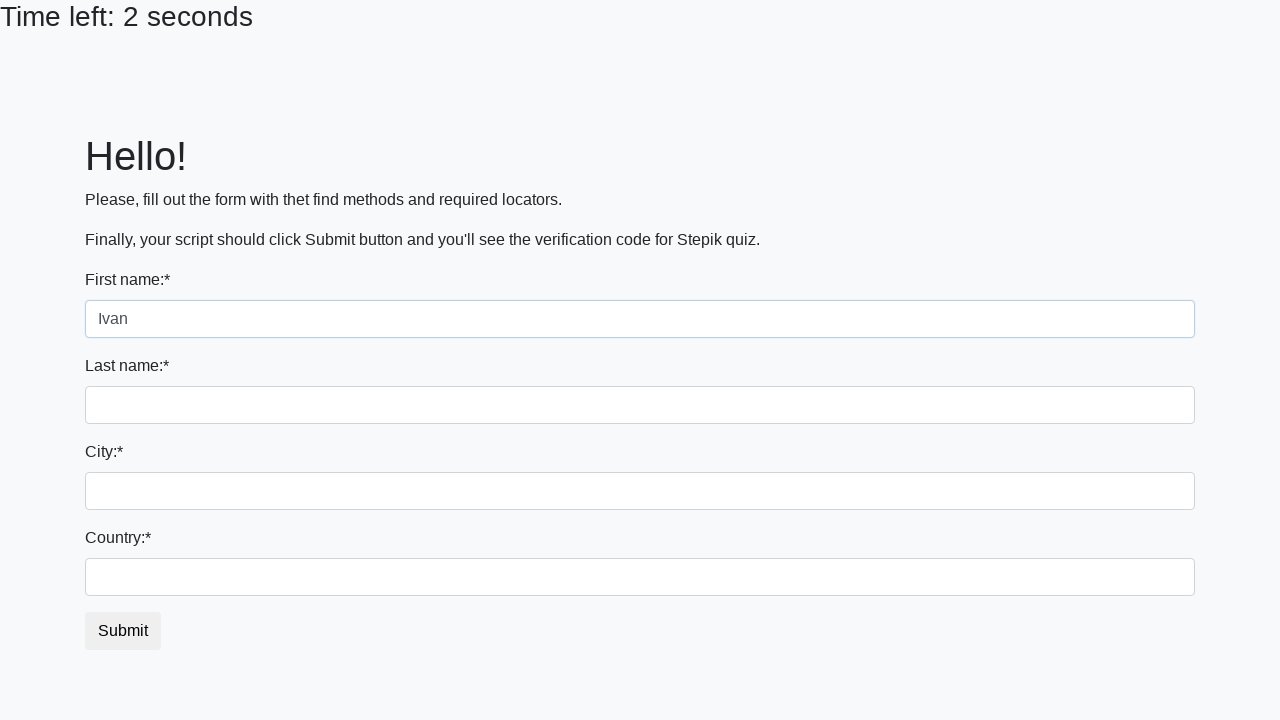

Filled last name field with 'Petrov' on input[name='last_name']
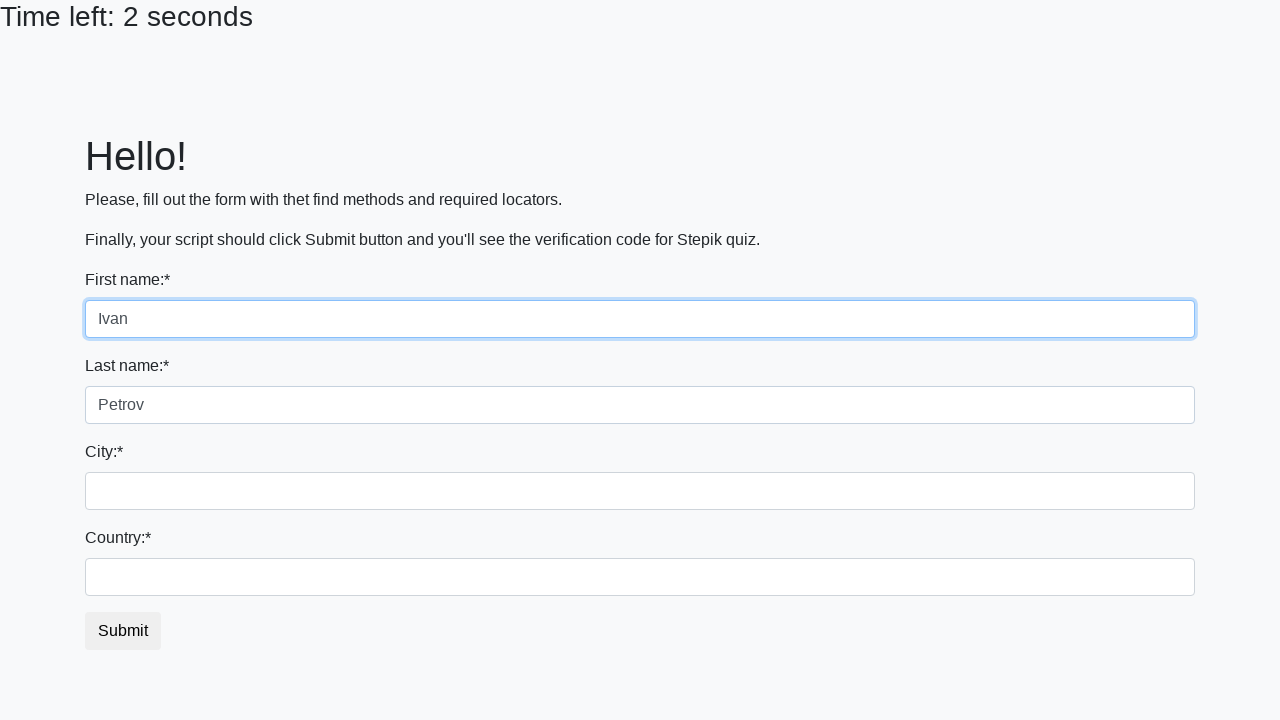

Filled city field with 'Smolensk' on .form-control.city
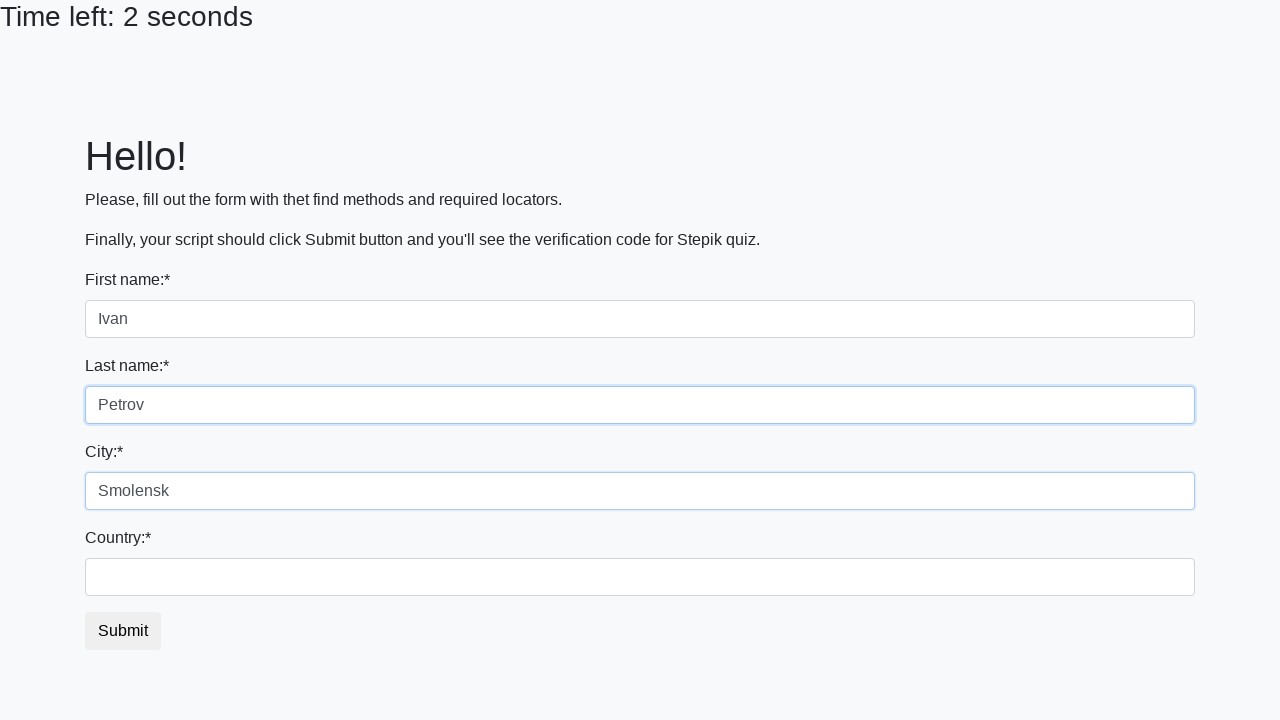

Filled country field with 'Russia' on #country
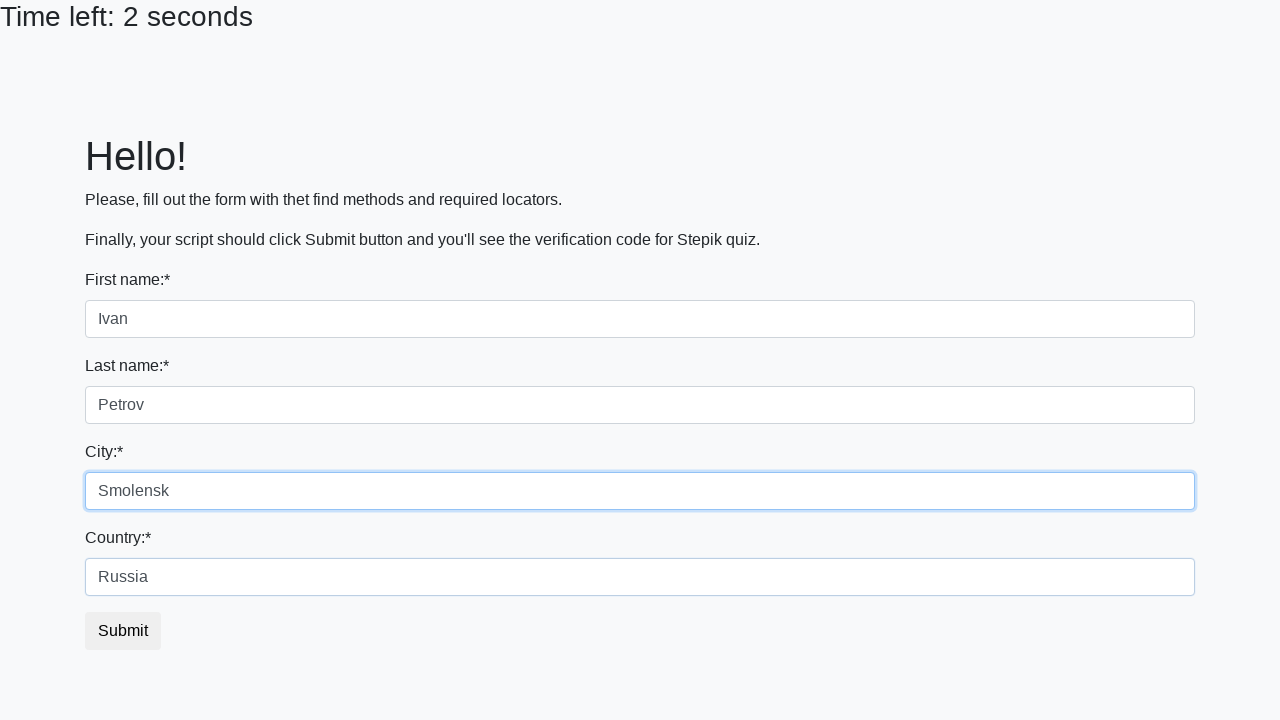

Clicked submit button to complete form submission at (123, 631) on button.btn
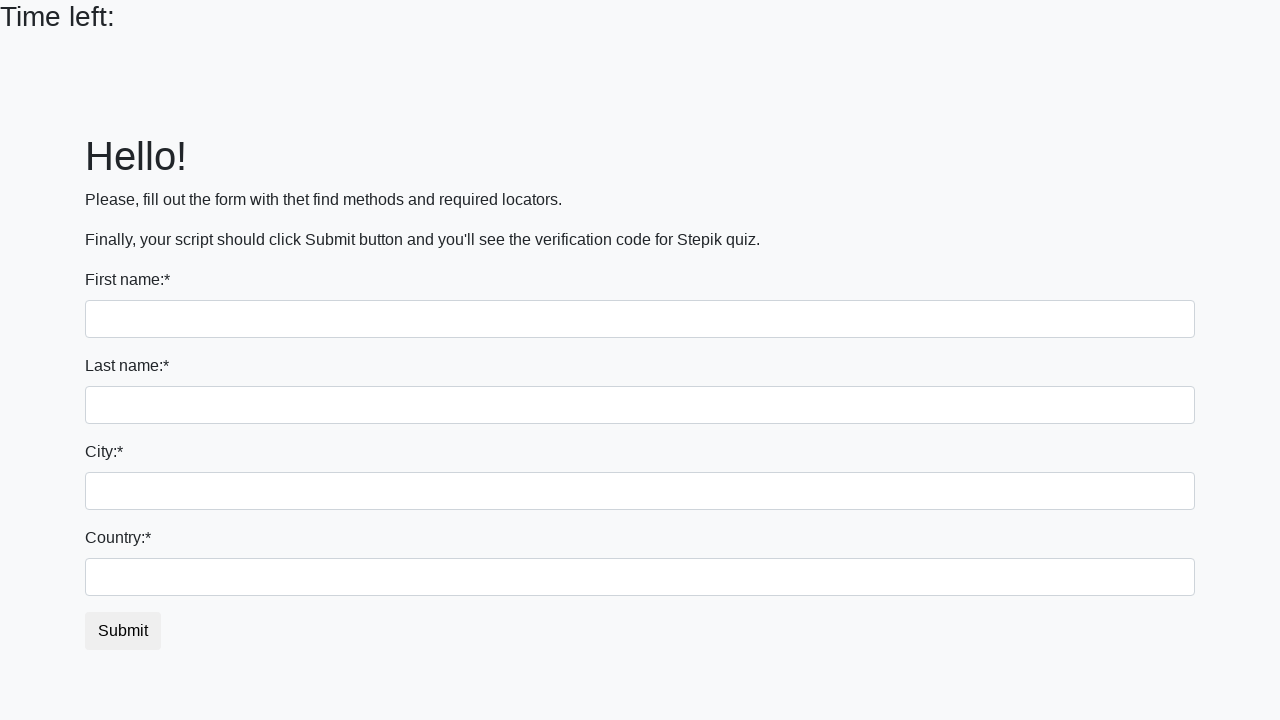

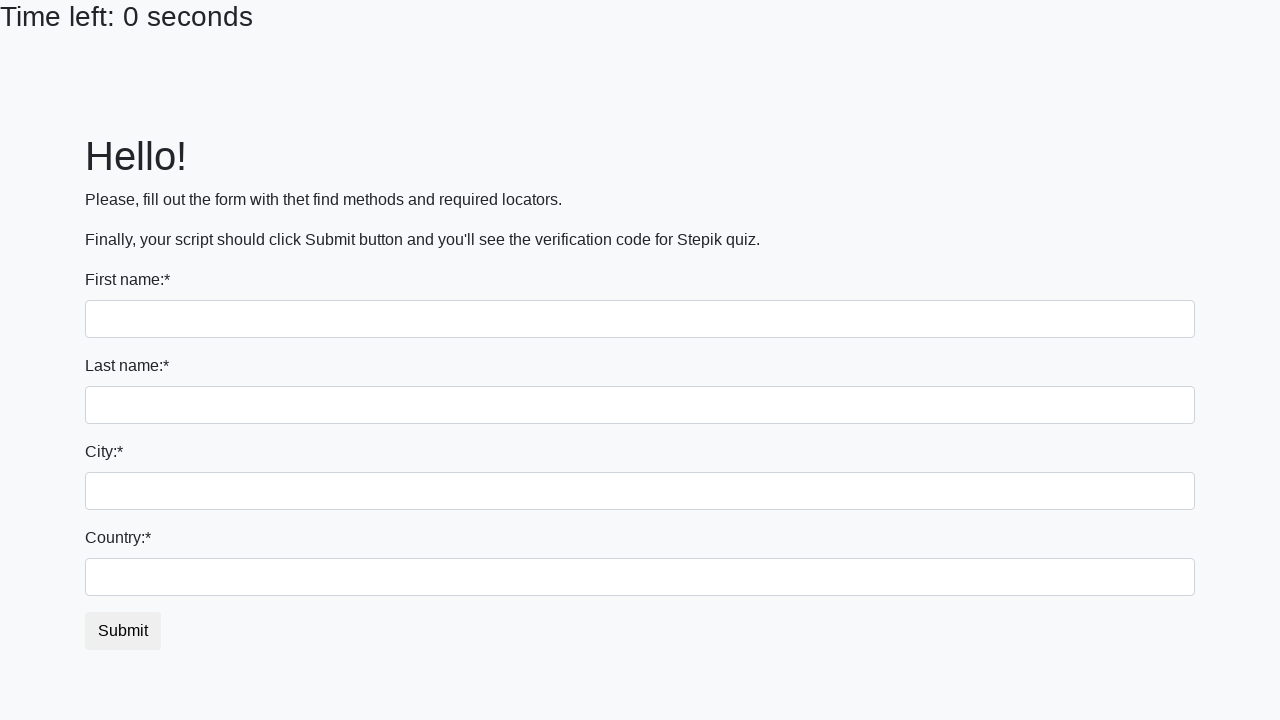